Tests add and remove elements functionality by clicking add button multiple times and then removing elements

Starting URL: https://the-internet.herokuapp.com/add_remove_elements/

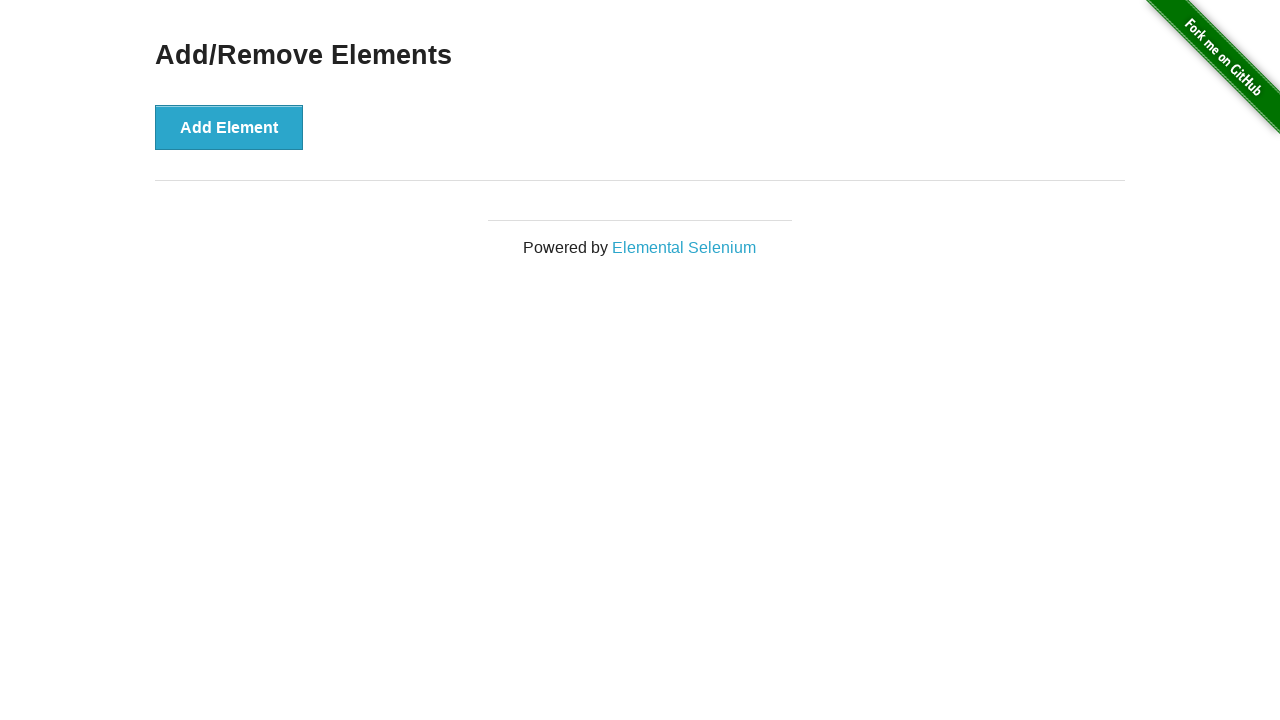

Clicked add button first time at (229, 127) on [onclick='addElement()']
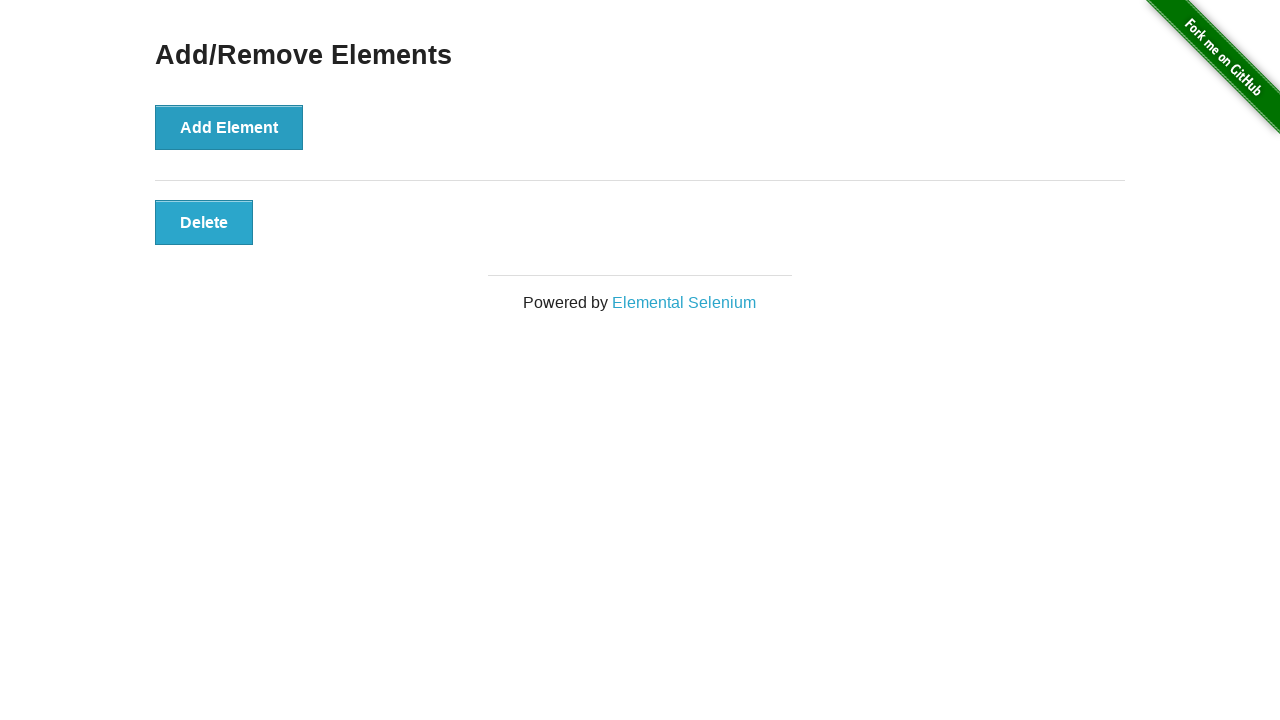

Clicked add button second time at (229, 127) on [onclick='addElement()']
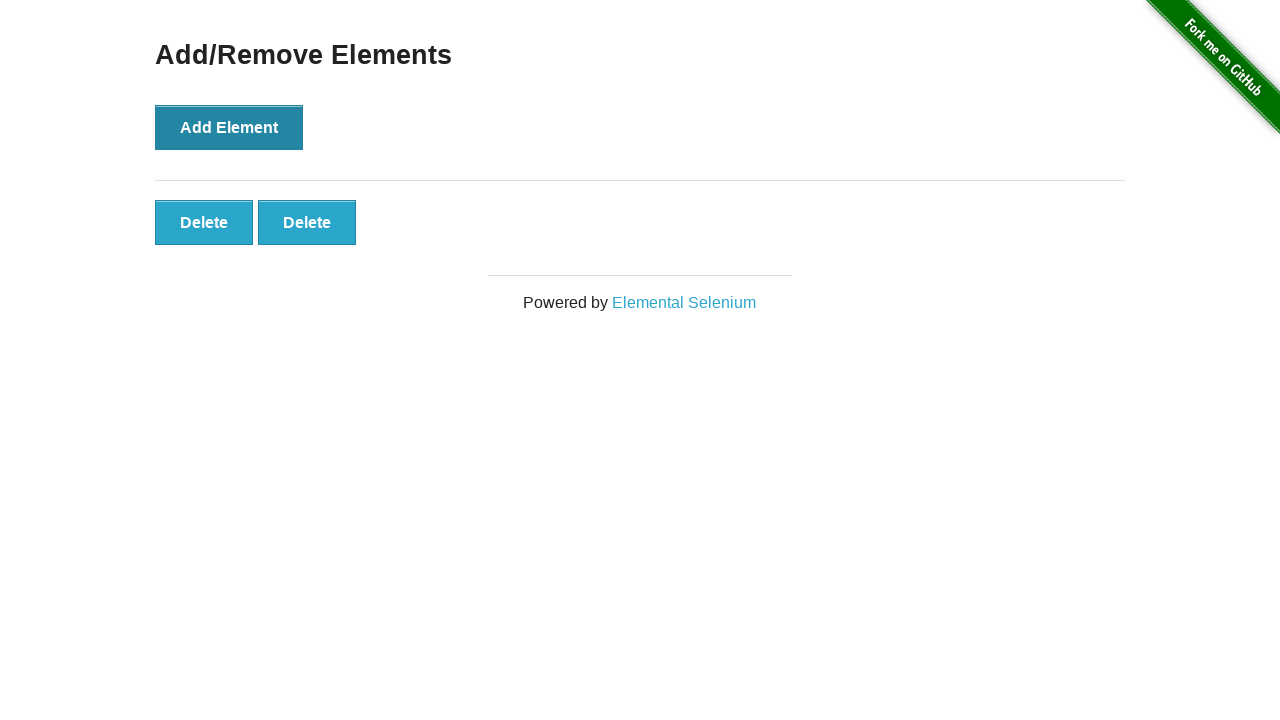

Verified two delete buttons were created
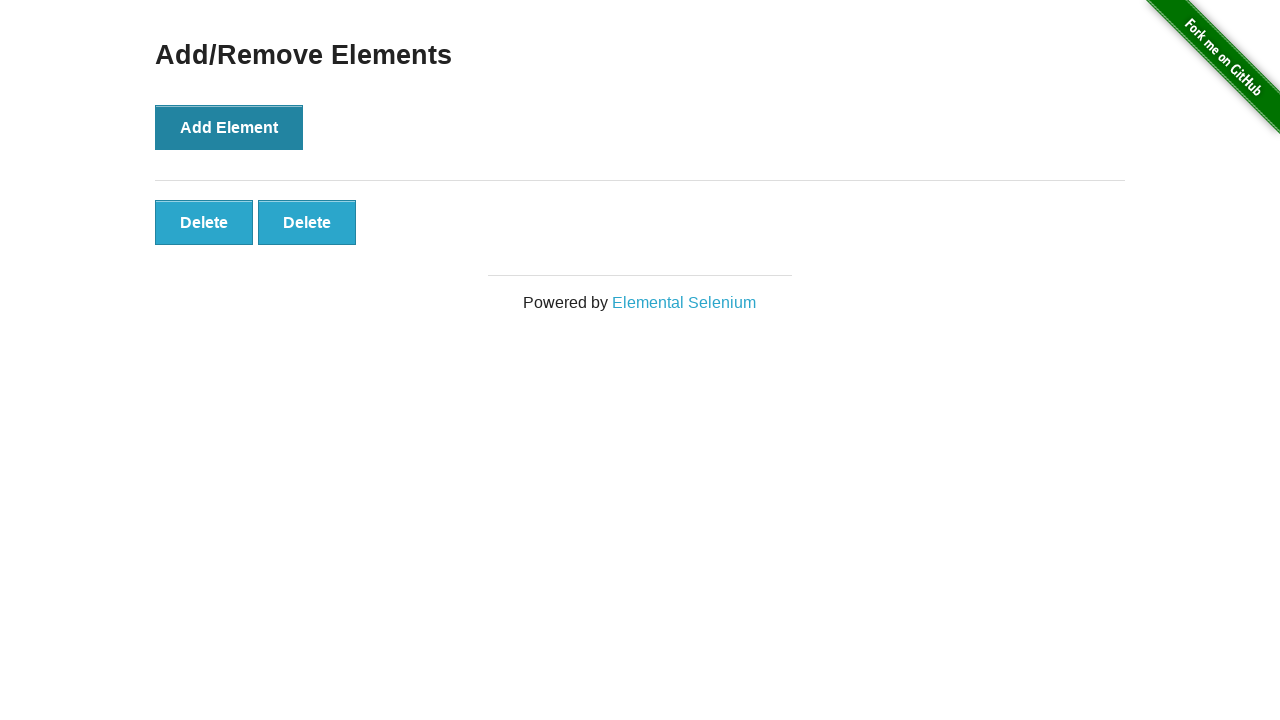

Clicked the second delete button to remove element at (307, 222) on [onclick='deleteElement()'] >> nth=1
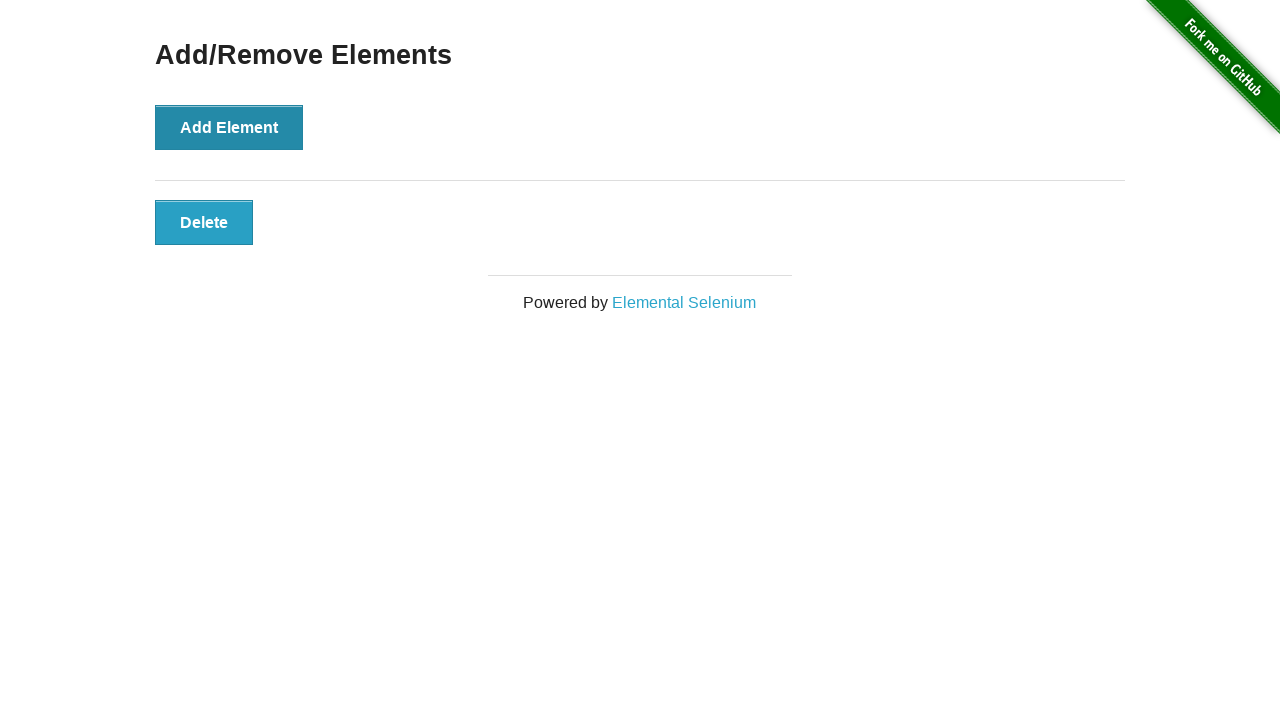

Verified only one delete button remains after deletion
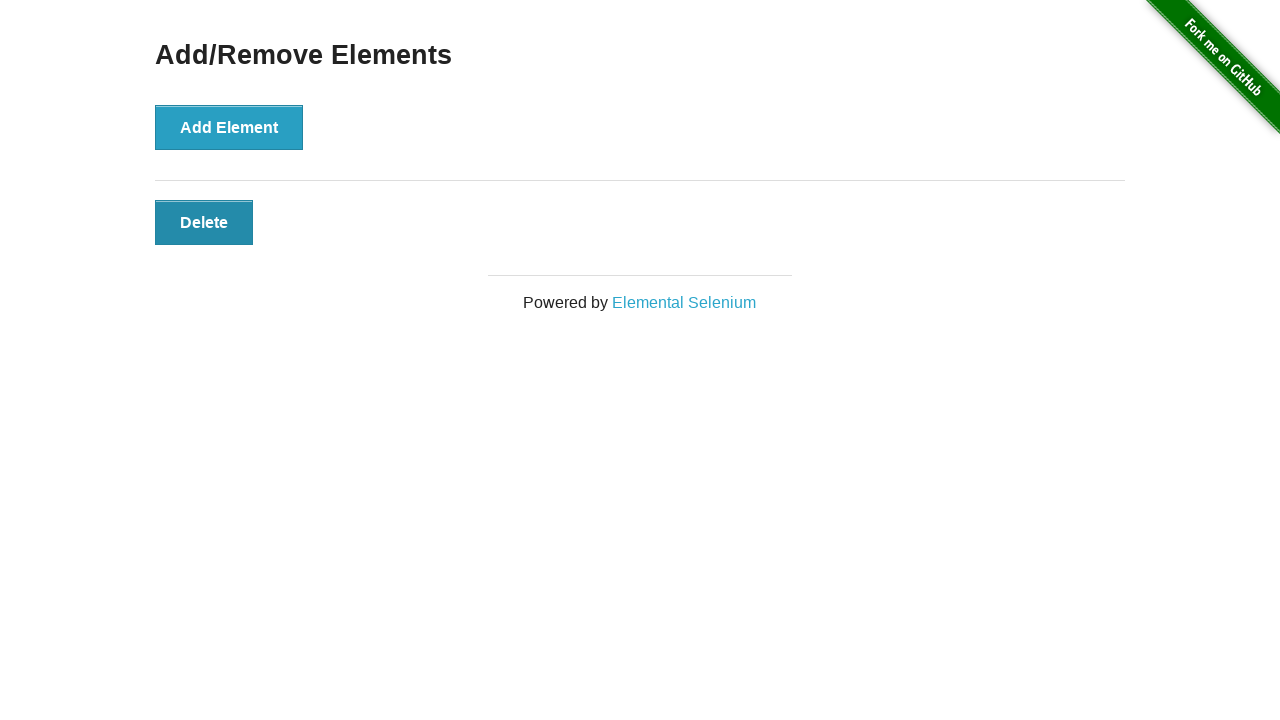

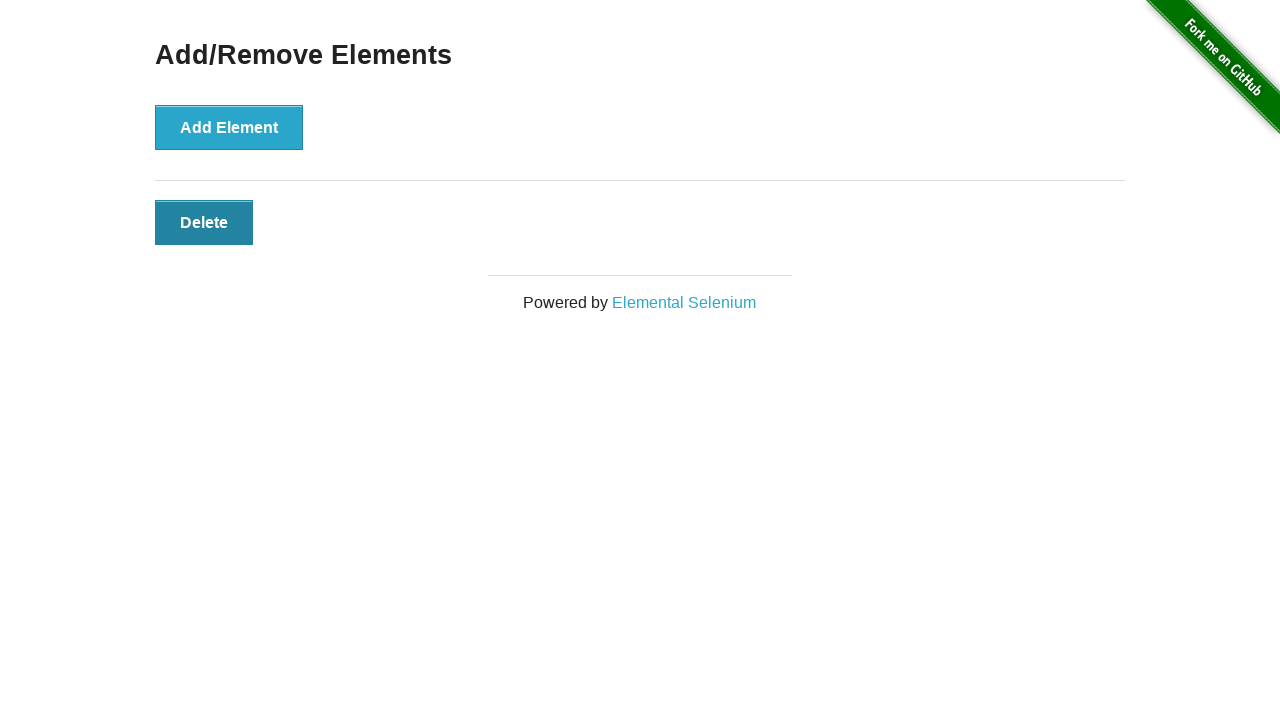